Tests hover functionality by navigating to a page with avatars, hovering over the first avatar, and verifying that the caption/additional information becomes visible.

Starting URL: http://the-internet.herokuapp.com/hovers

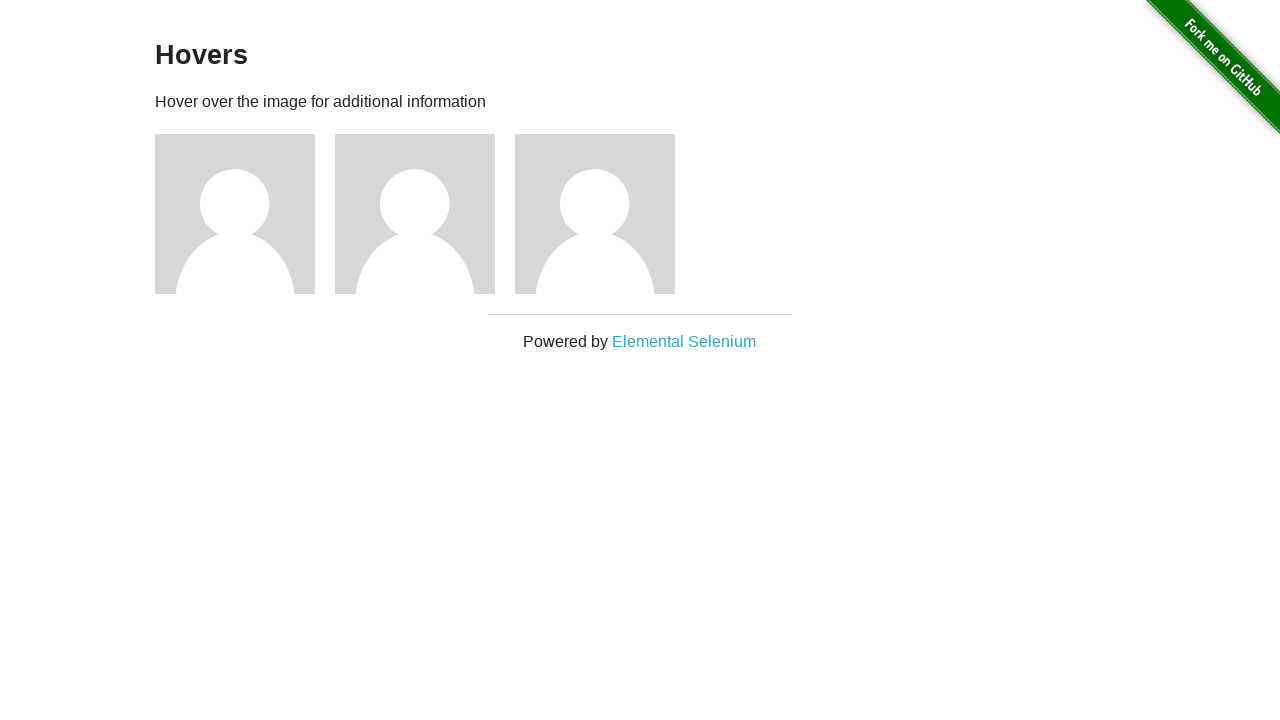

Navigated to hovers page
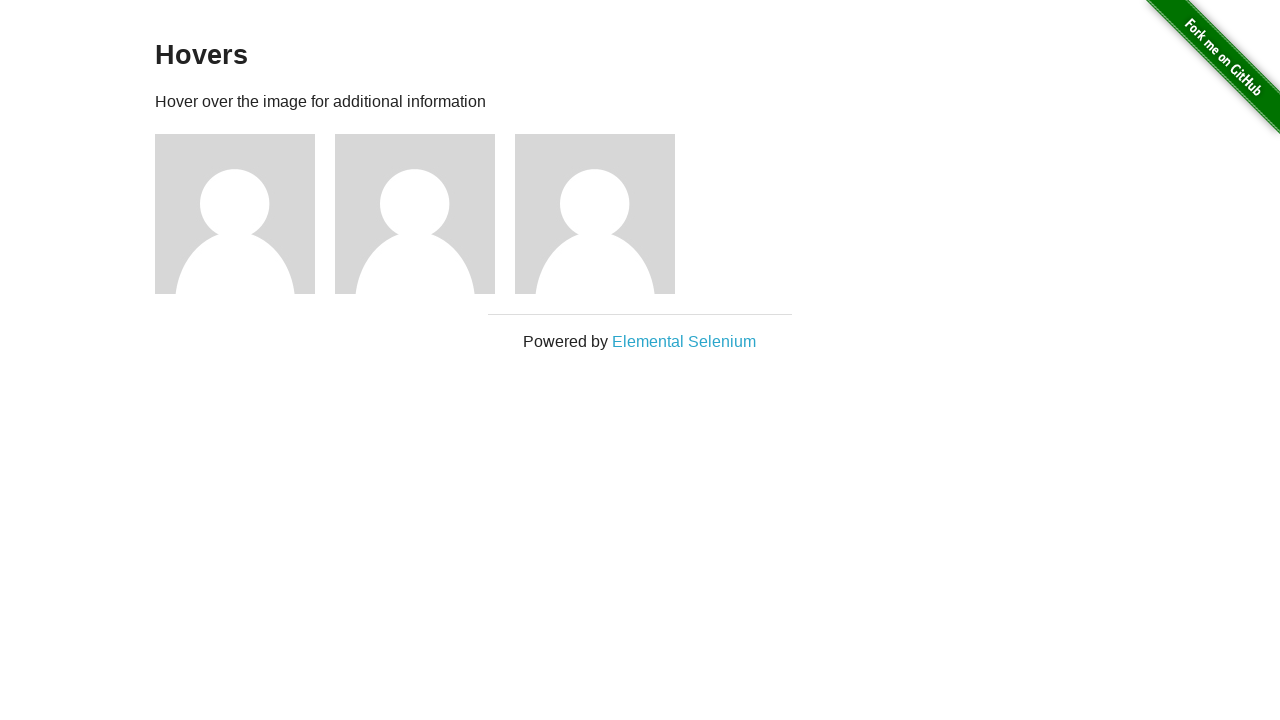

Located first avatar figure element
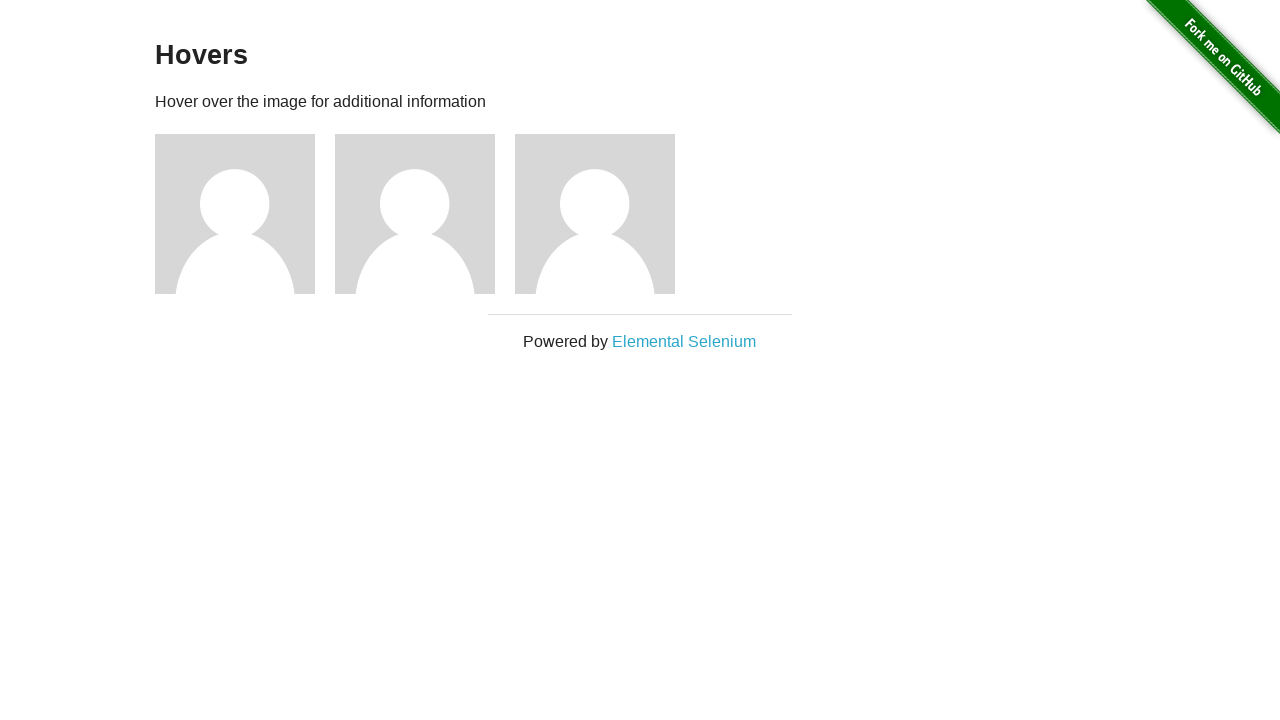

Hovered over first avatar at (245, 214) on .figure >> nth=0
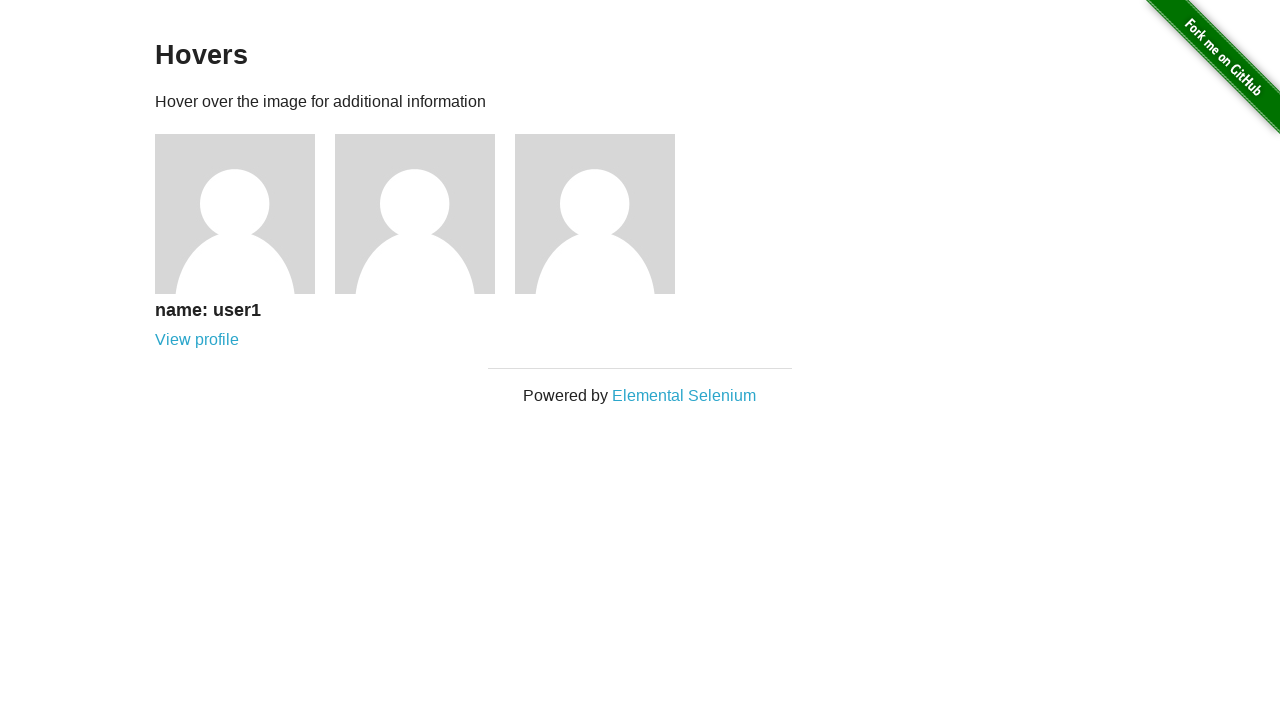

Located caption element
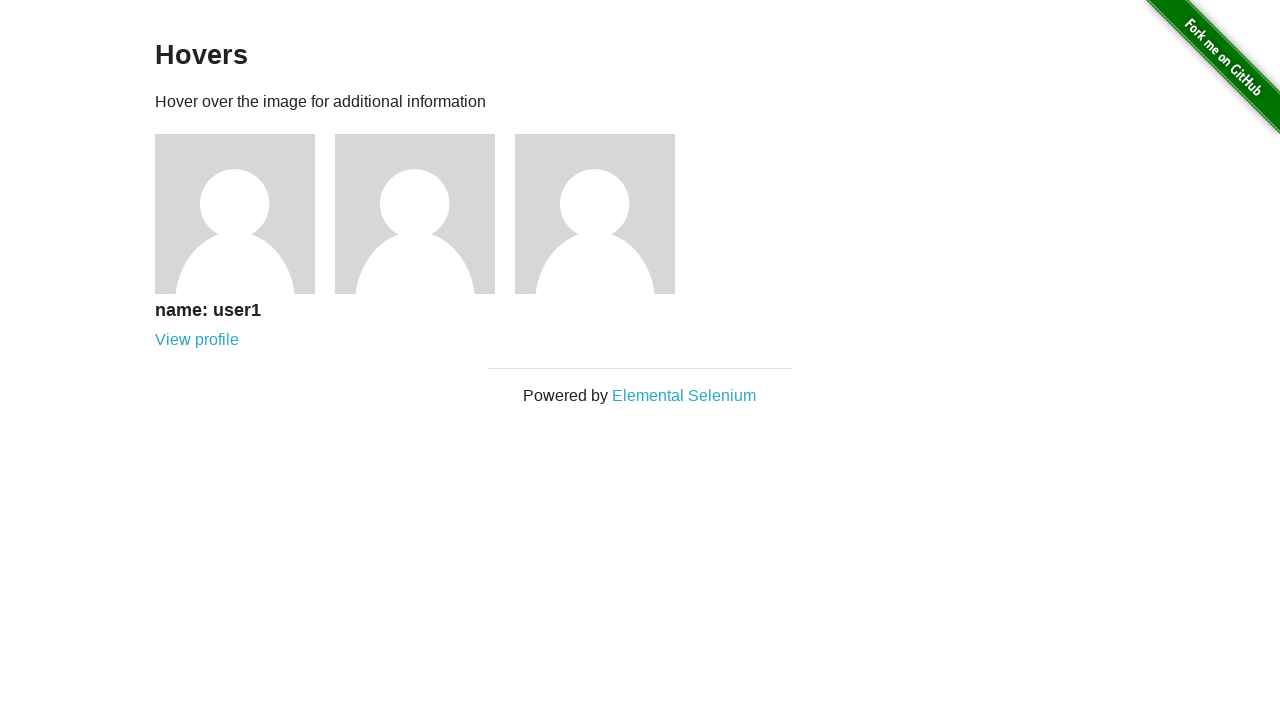

Caption became visible
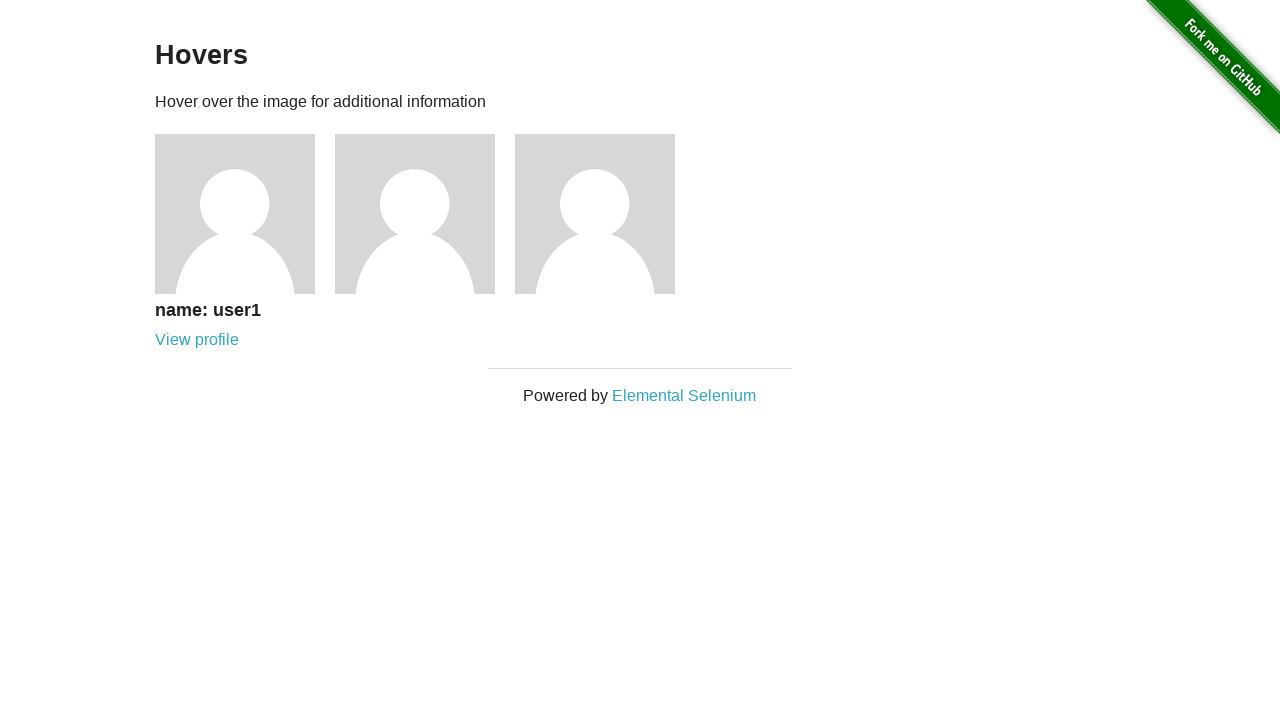

Verified caption is visible
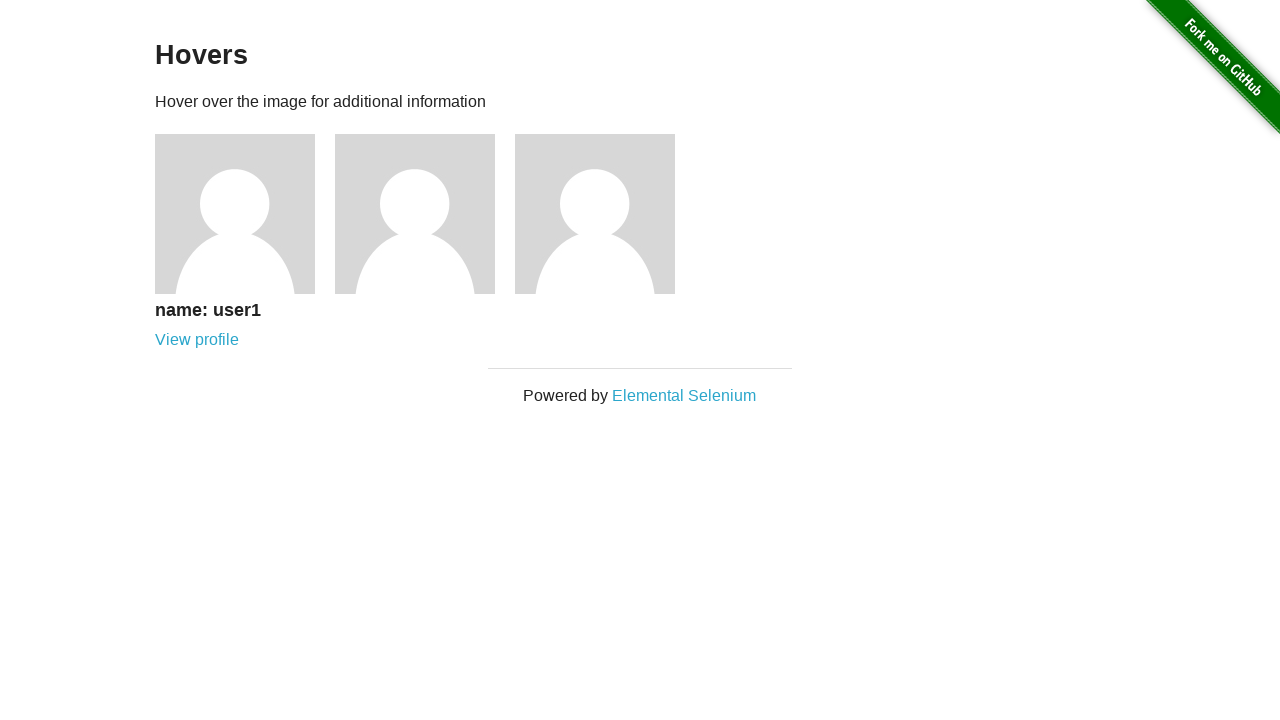

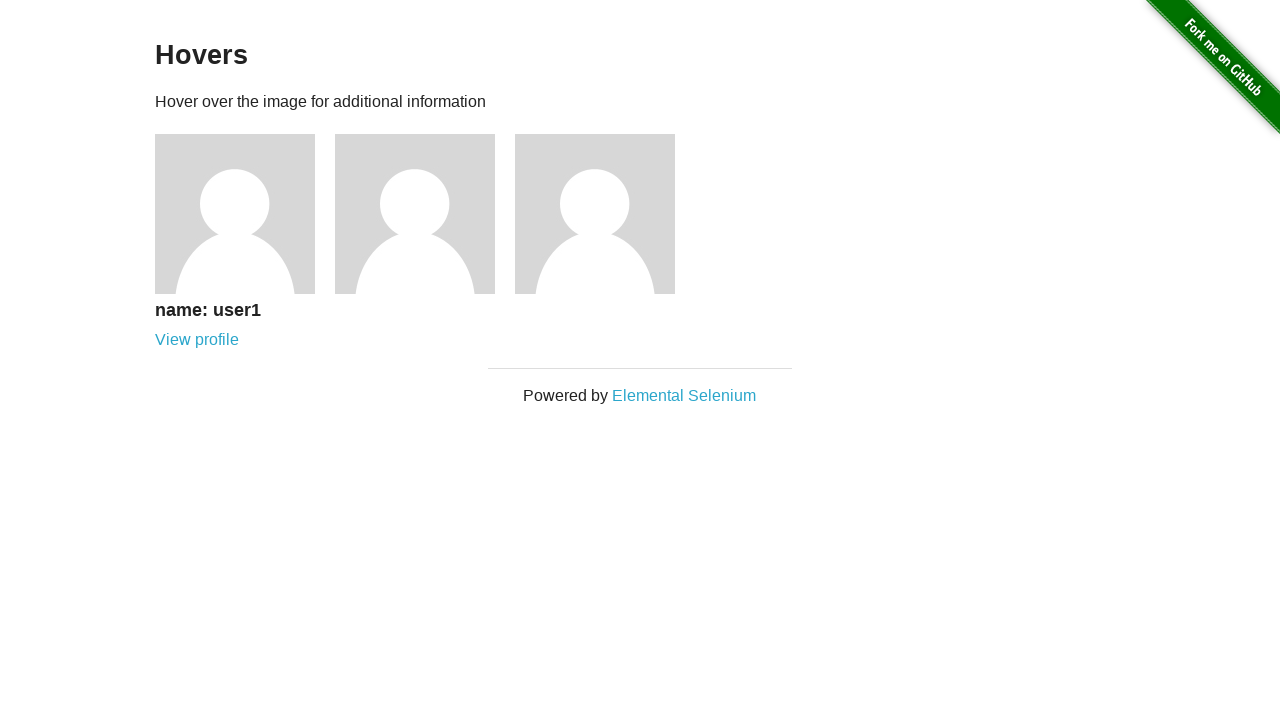